Tests the 'All' filter functionality by adding three tasks and verifying they all appear when the All filter is selected

Starting URL: https://todomvc.com/examples/react/dist

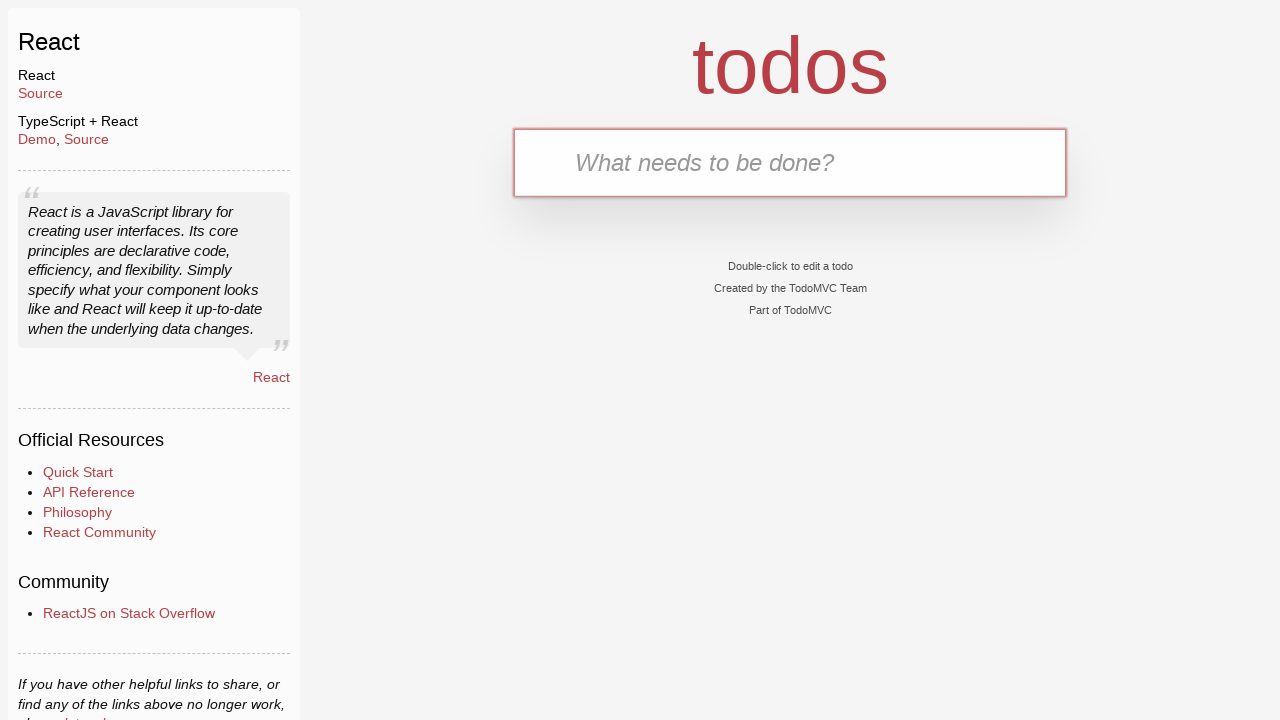

Filled task input field with 'Task 1' on input[placeholder='What needs to be done?']
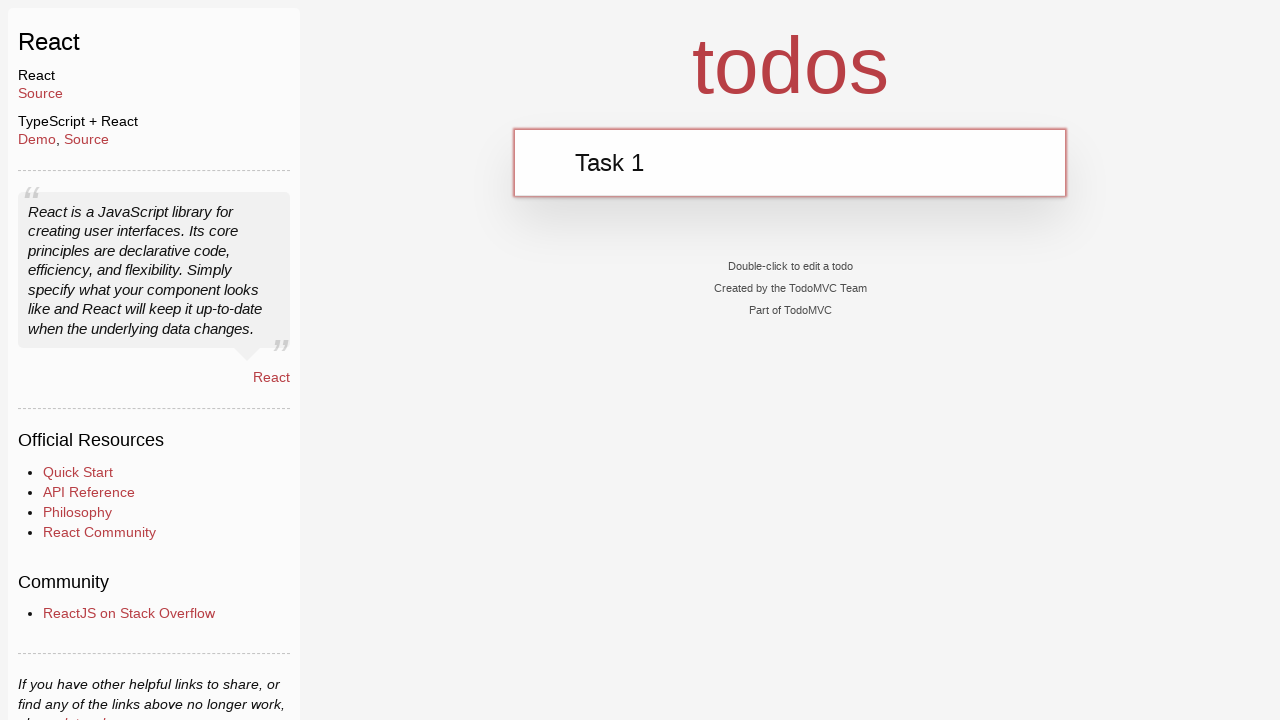

Pressed Enter to add Task 1 on input[placeholder='What needs to be done?']
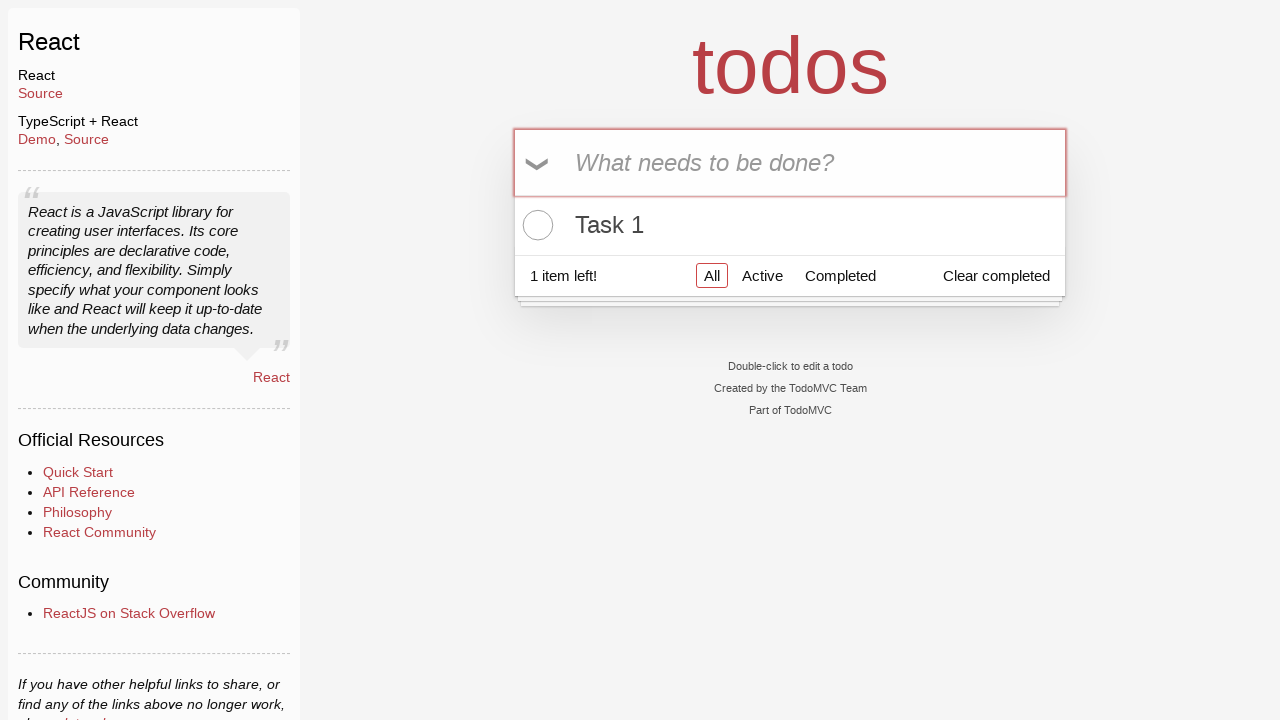

Filled task input field with 'Task 2' on input[placeholder='What needs to be done?']
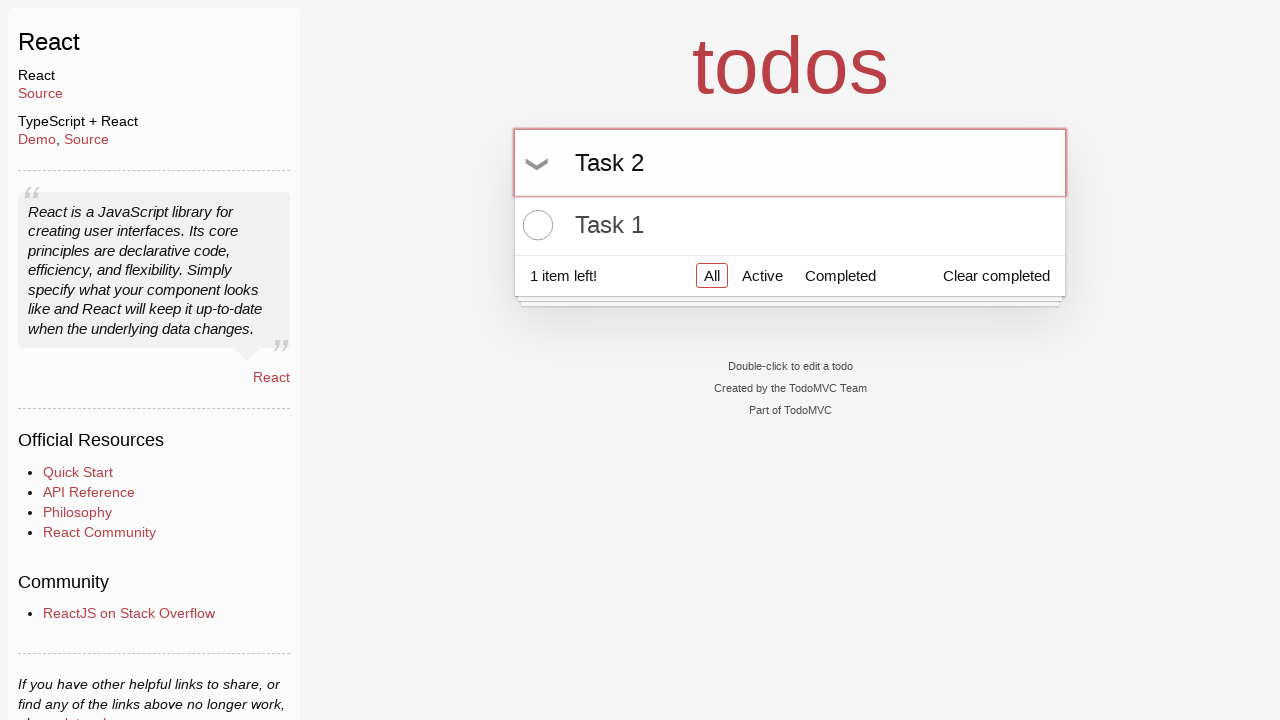

Pressed Enter to add Task 2 on input[placeholder='What needs to be done?']
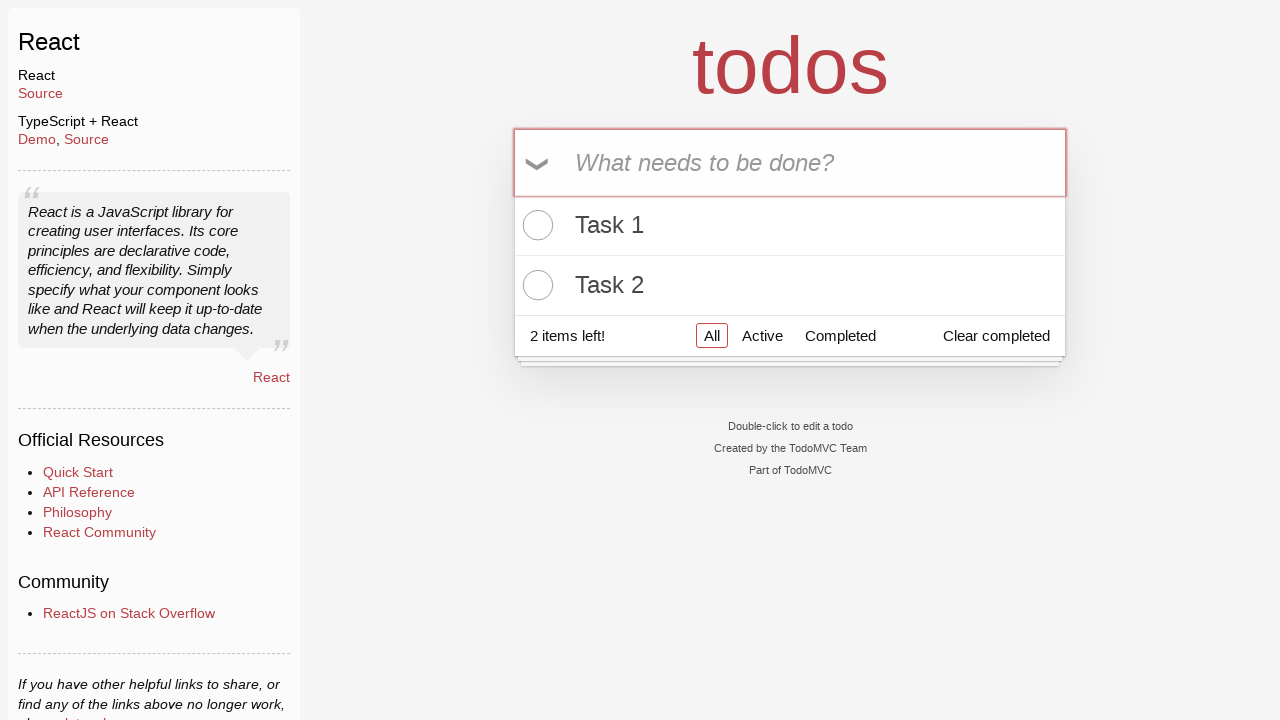

Filled task input field with 'Task 3' on input[placeholder='What needs to be done?']
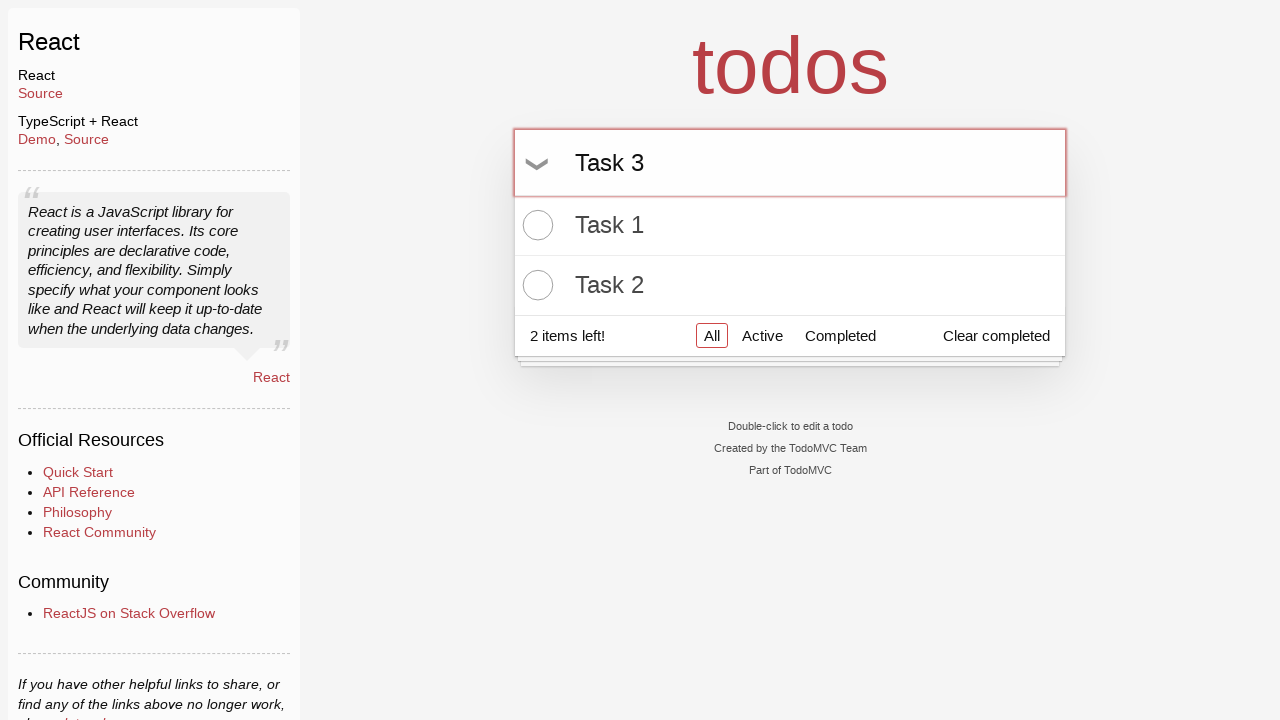

Pressed Enter to add Task 3 on input[placeholder='What needs to be done?']
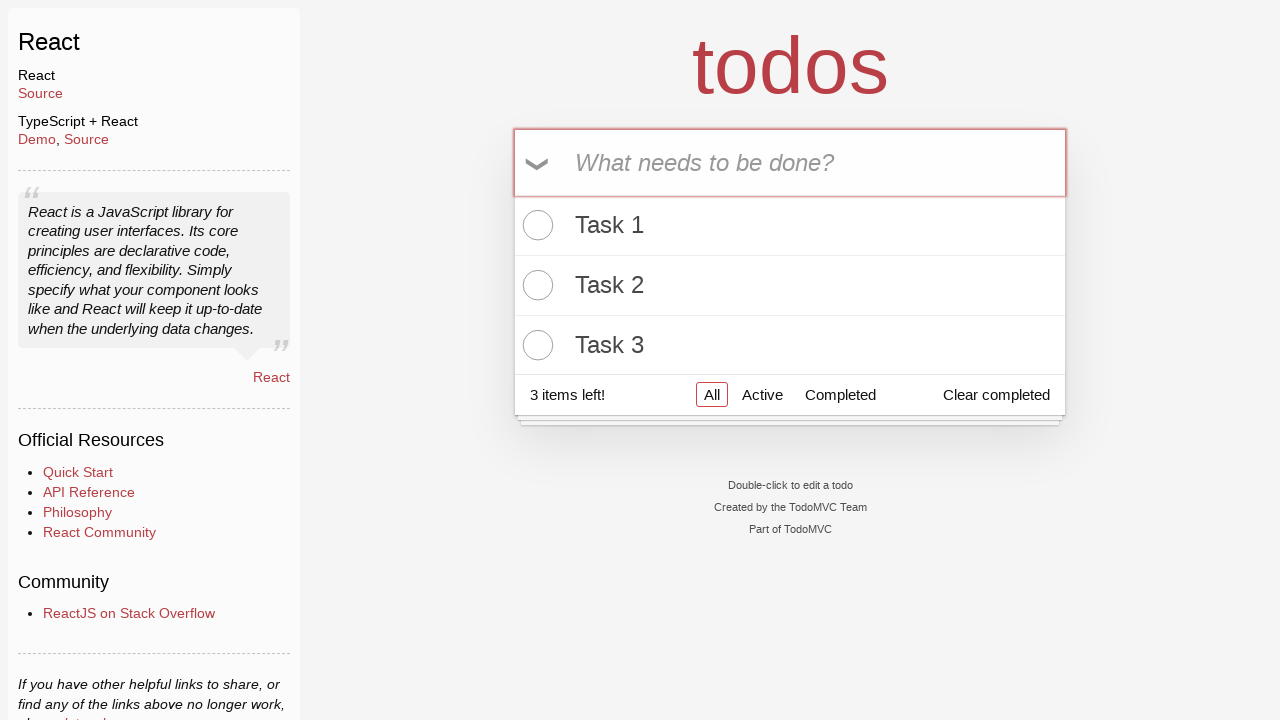

Clicked 'All' filter to display all tasks at (712, 395) on internal:role=link[name="All"i]
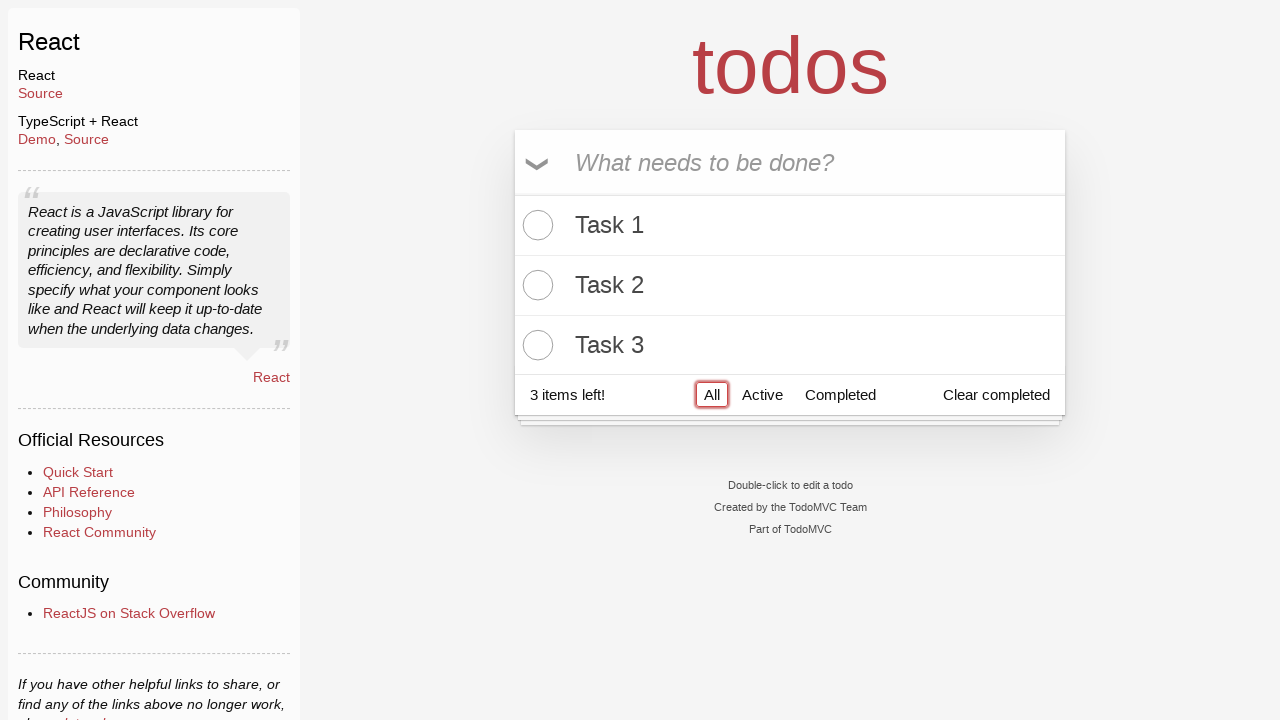

Verified all tasks are visible in the todo list
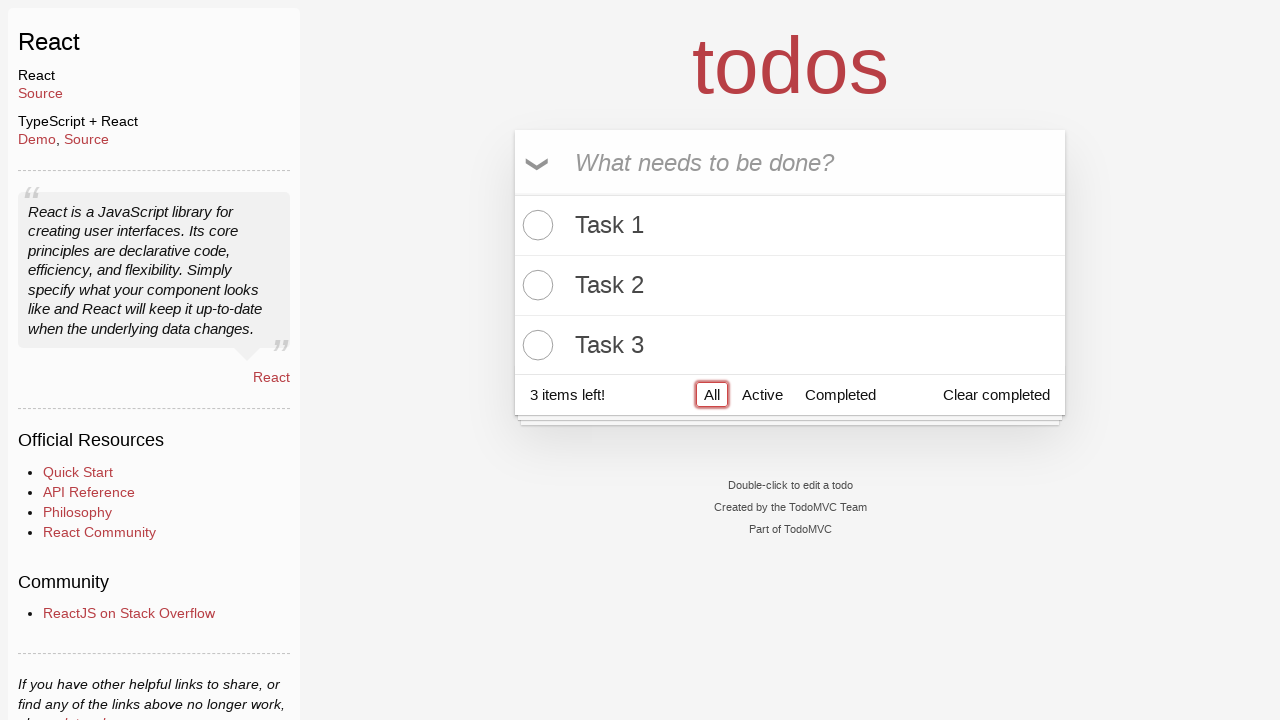

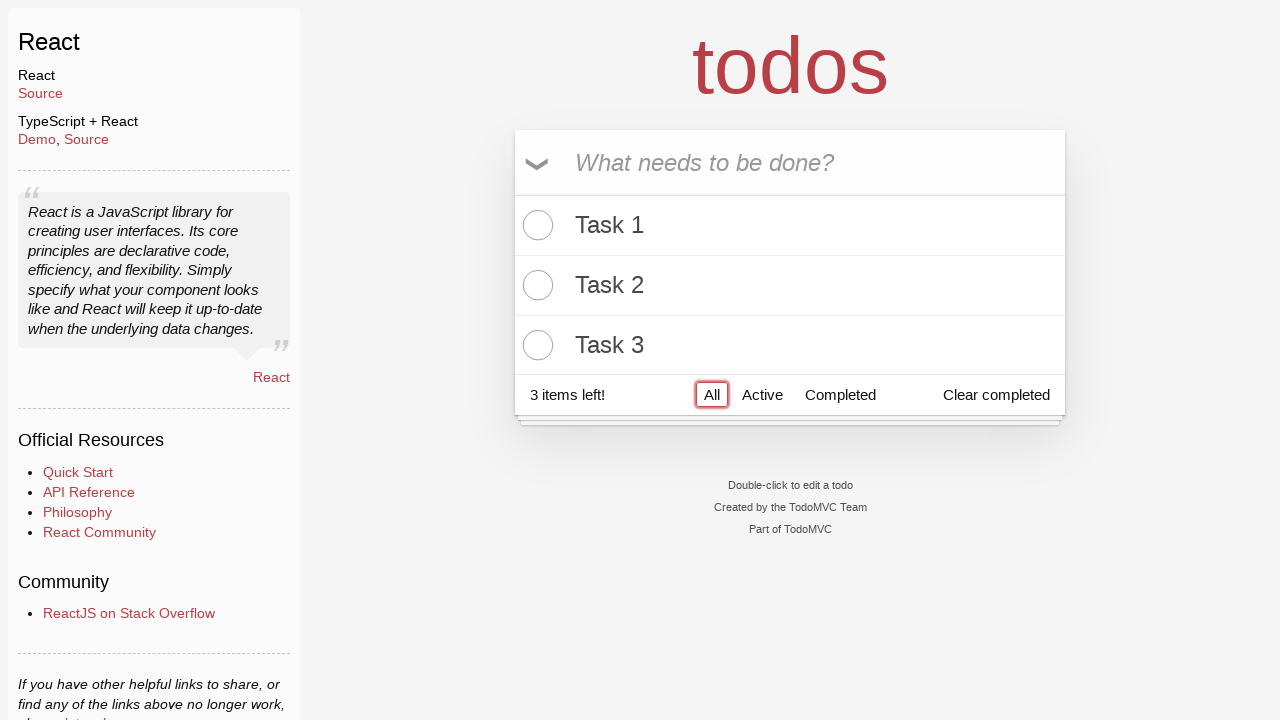